Tests the search functionality on an automation bookstore website by entering a search term, verifying the clear icon appears, and clicking it to clear the search.

Starting URL: https://automationbookstore.dev/

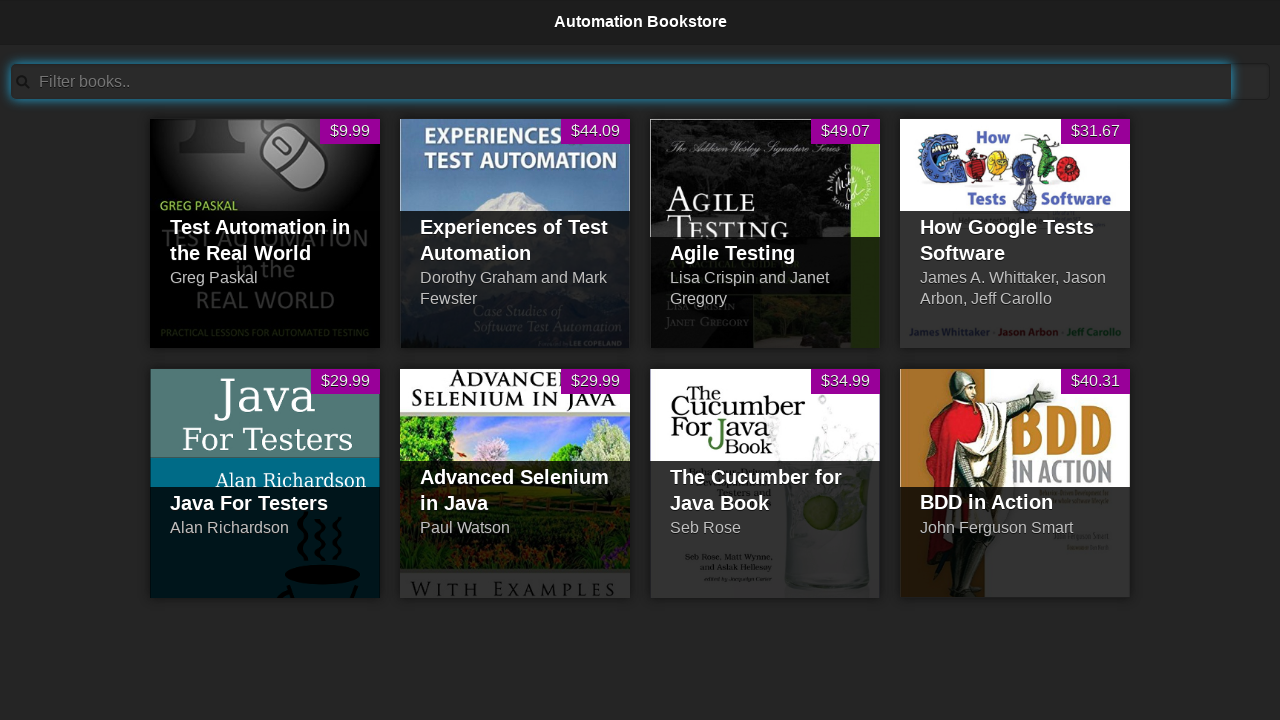

Filled search bar with 'test' on #searchBar
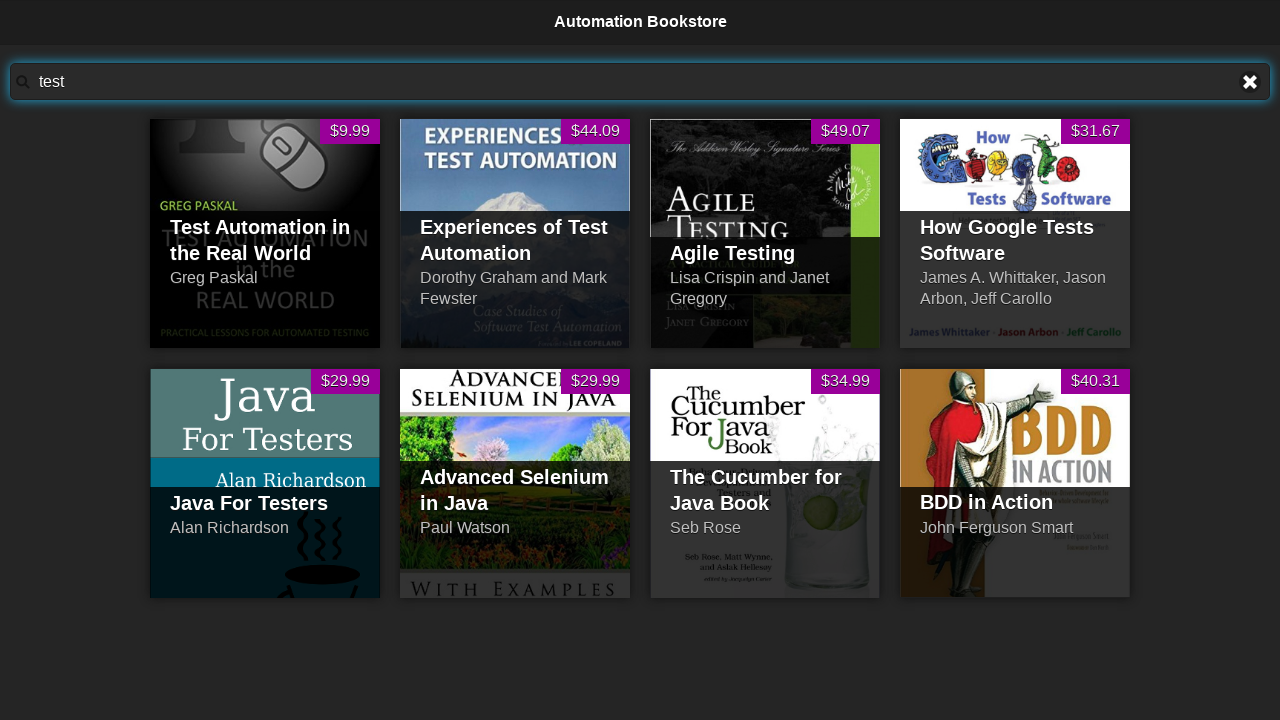

Clear icon appeared
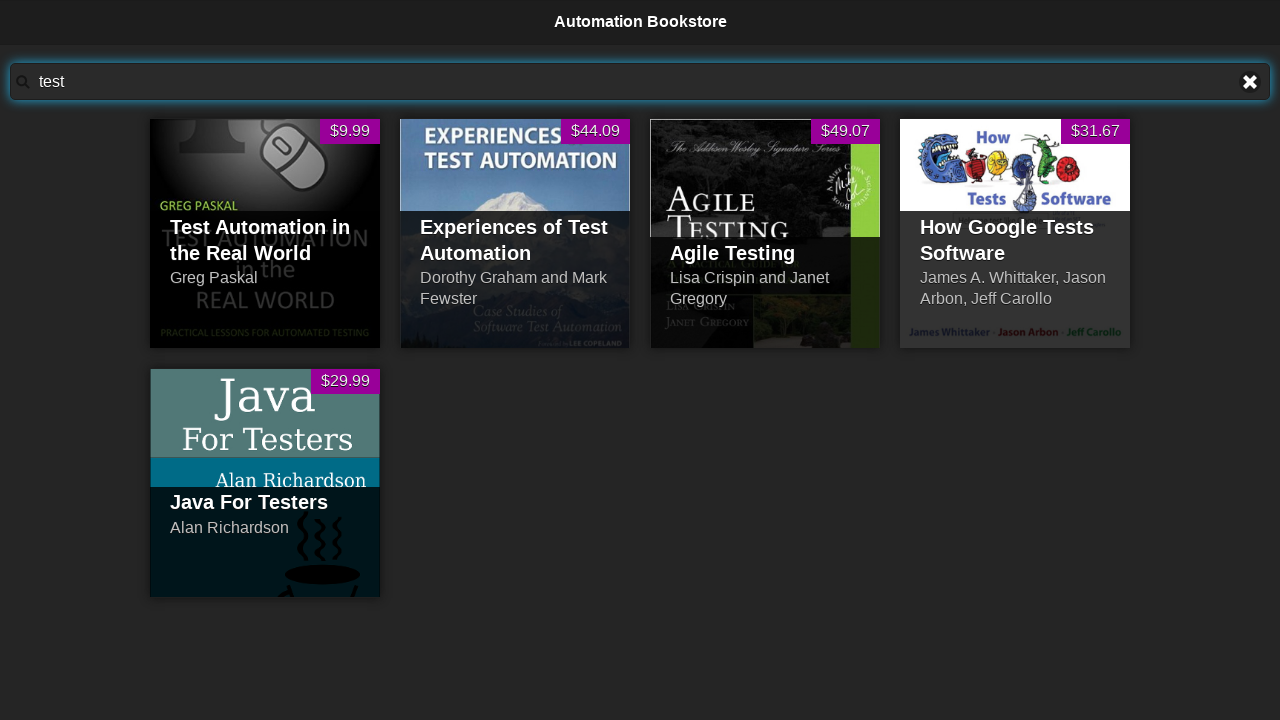

Located clear icon element
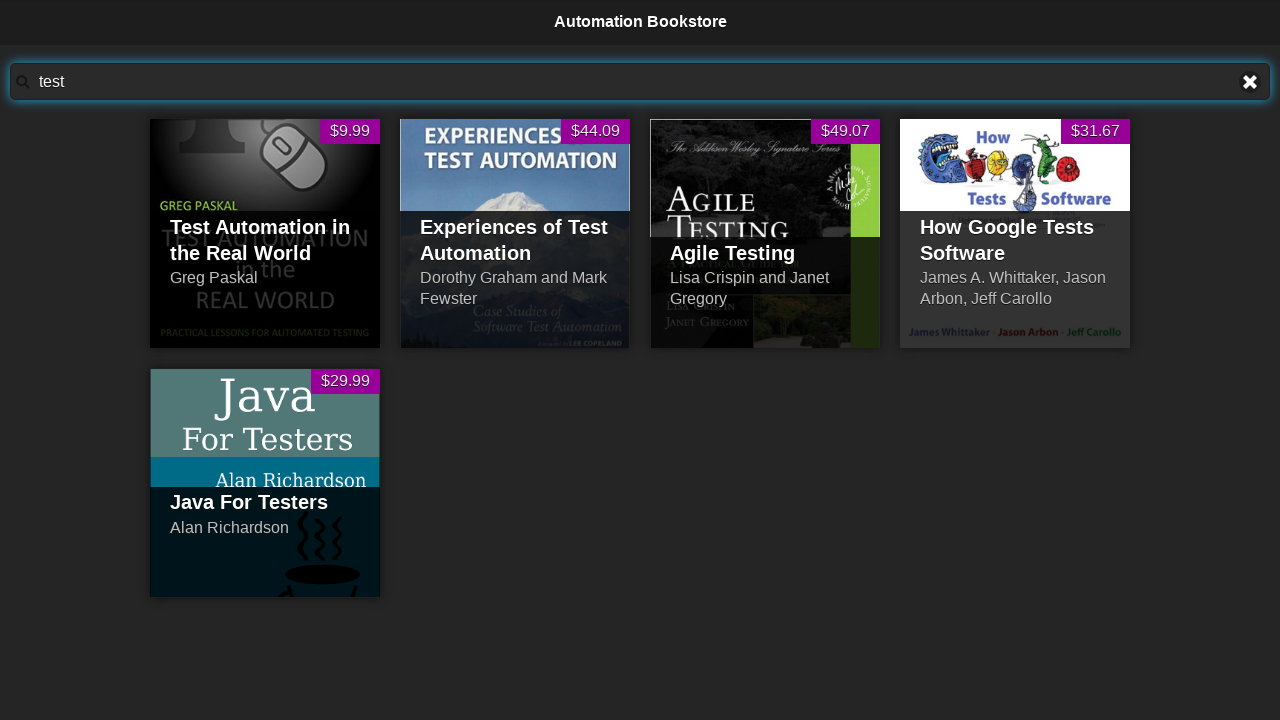

Clear icon is visible
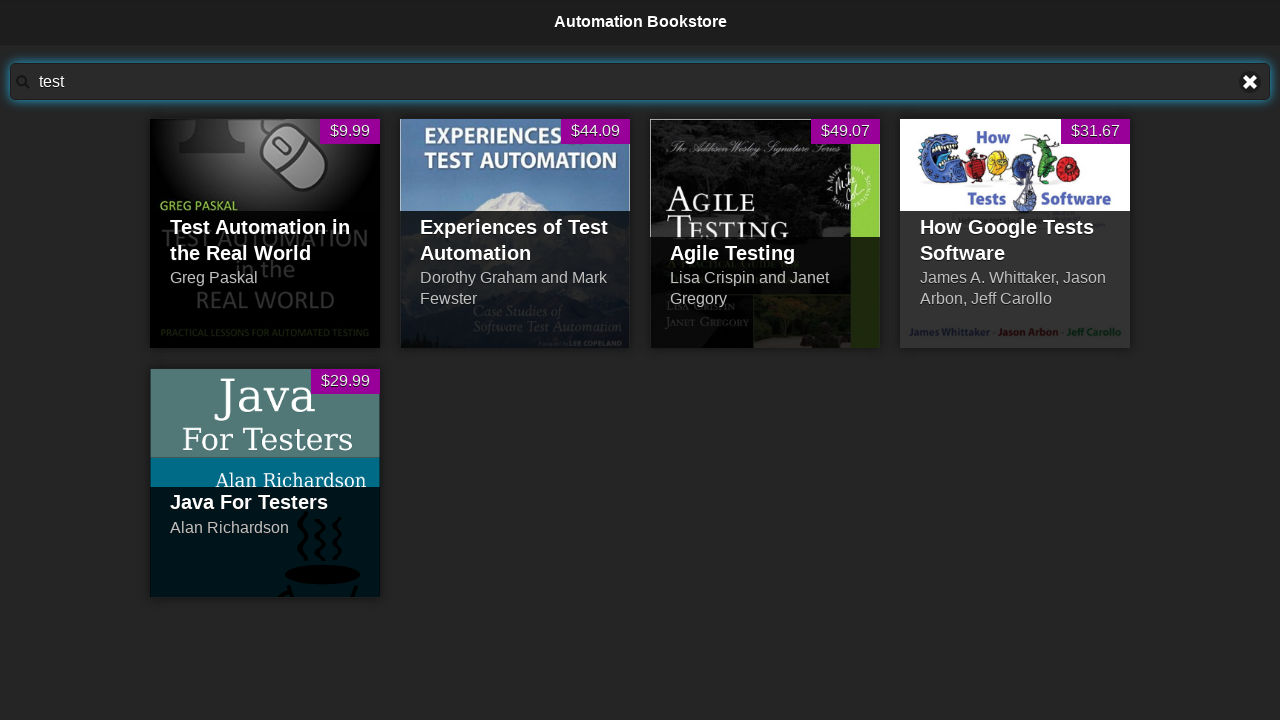

Clicked clear icon to clear search term at (1250, 82) on a[title='Clear text']
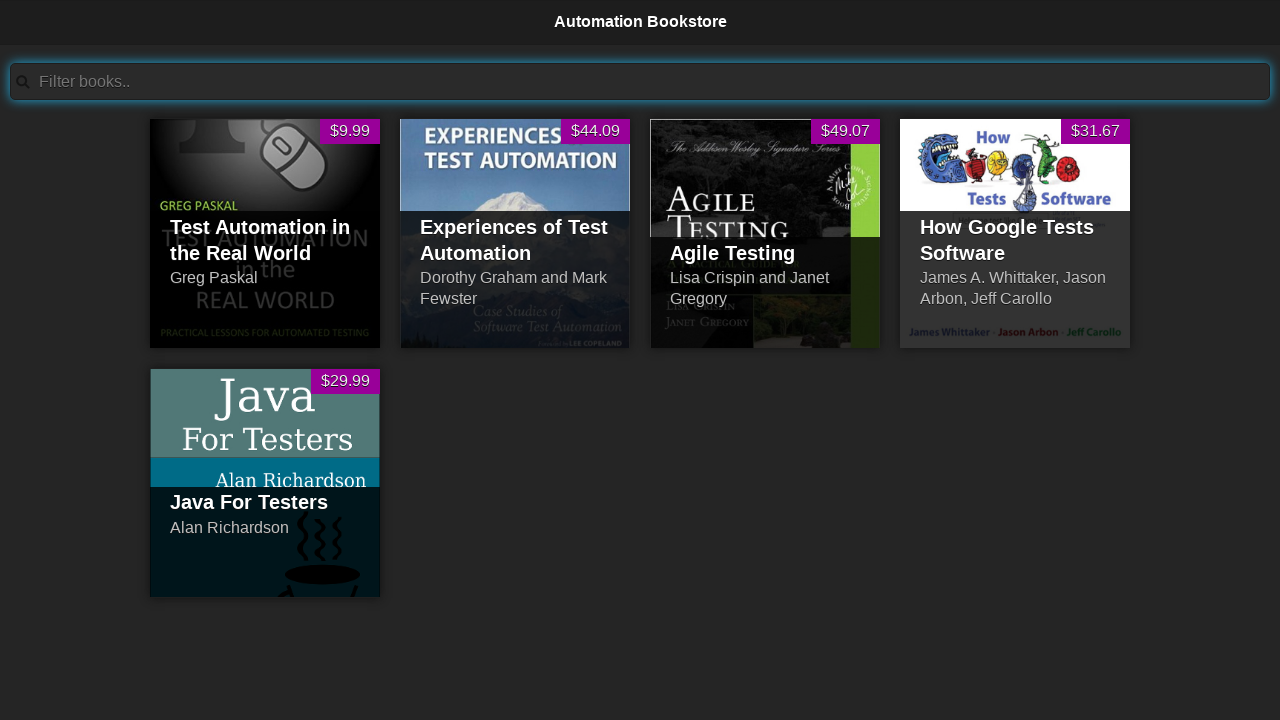

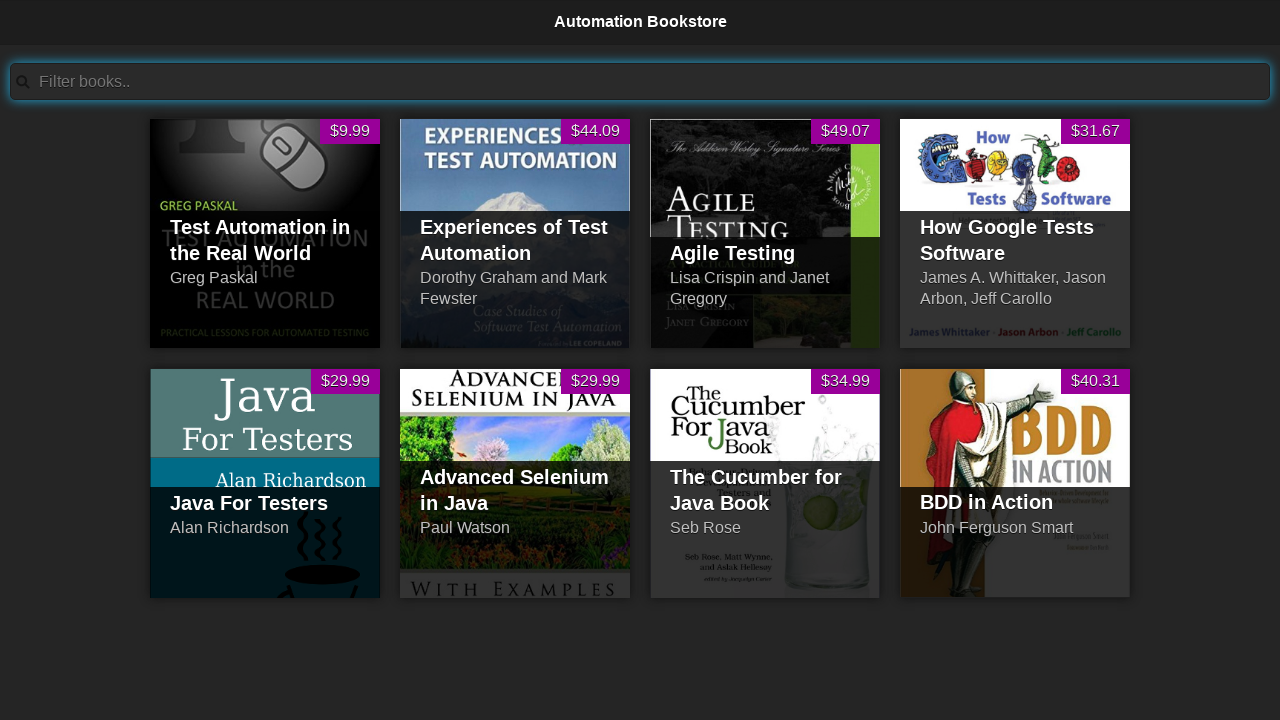